Tests window switching functionality by opening a link in a new window, switching to it, interacting with the new window, and switching back to the parent window

Starting URL: http://omayo.blogspot.com/

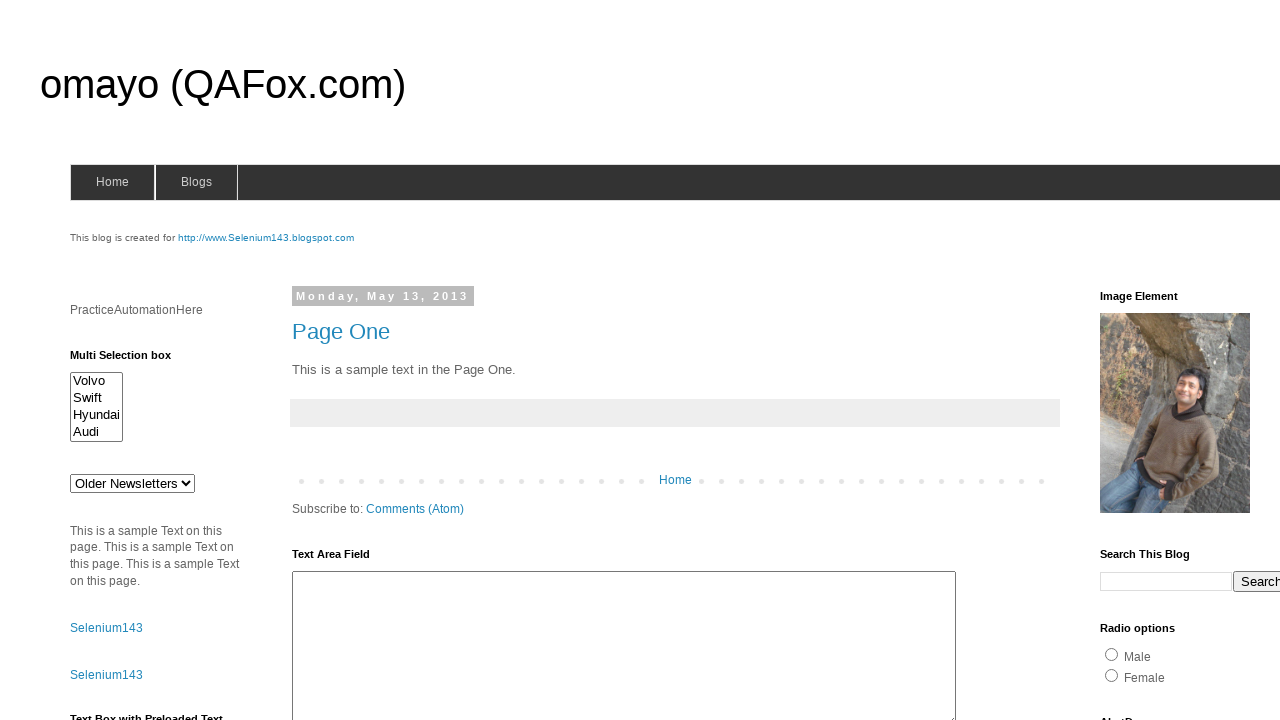

Clicked SeleniumTutorial link to open in new window at (116, 360) on a:has-text('SeleniumTutorial')
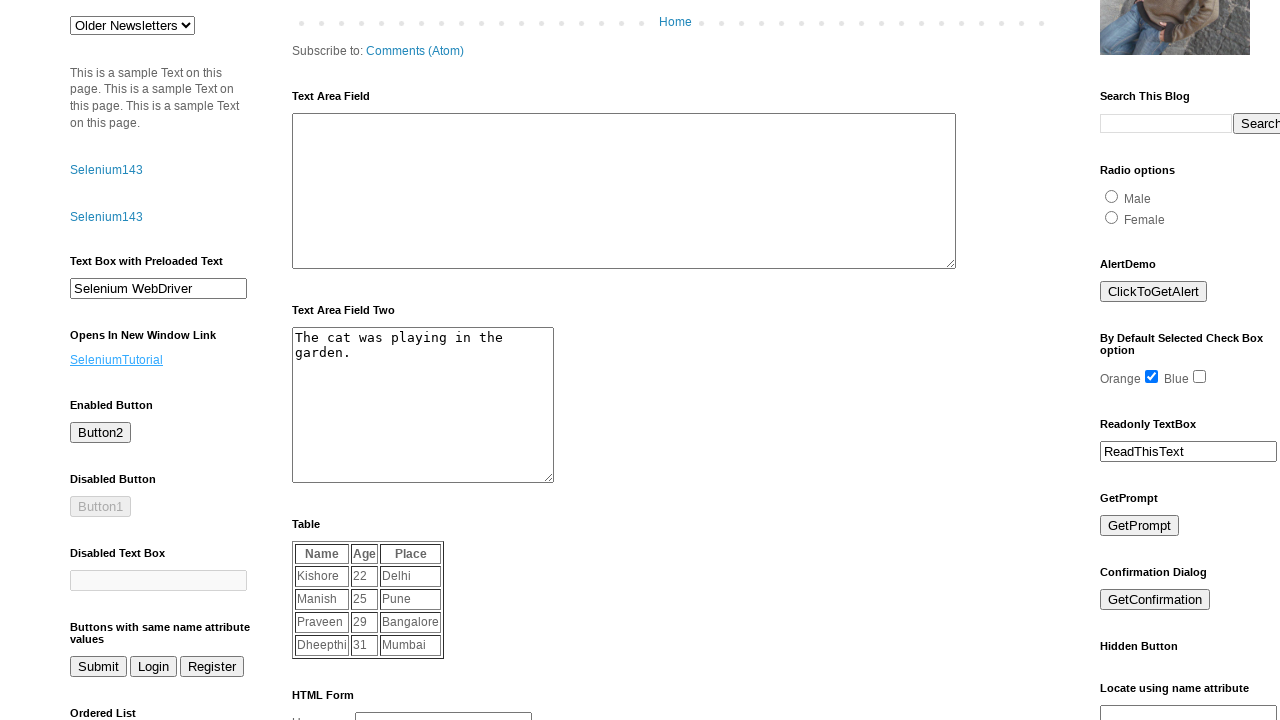

Waited for new window/tab to open
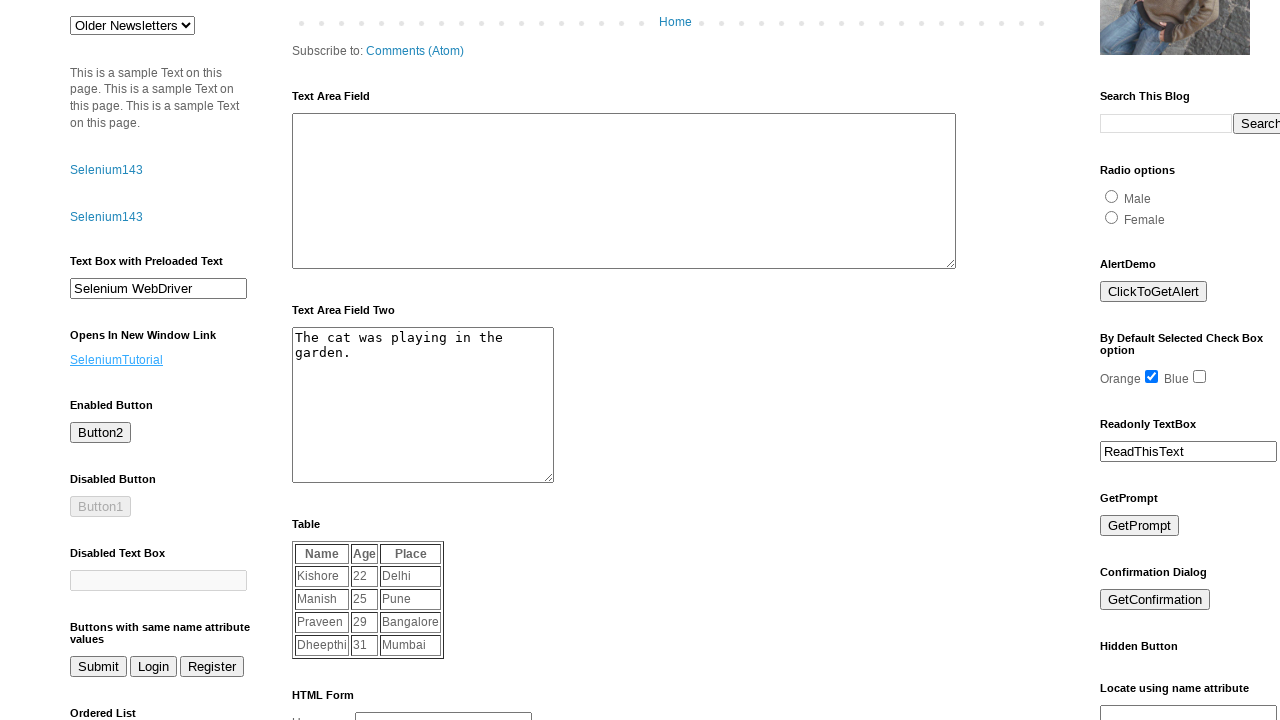

Retrieved all pages/tabs from context
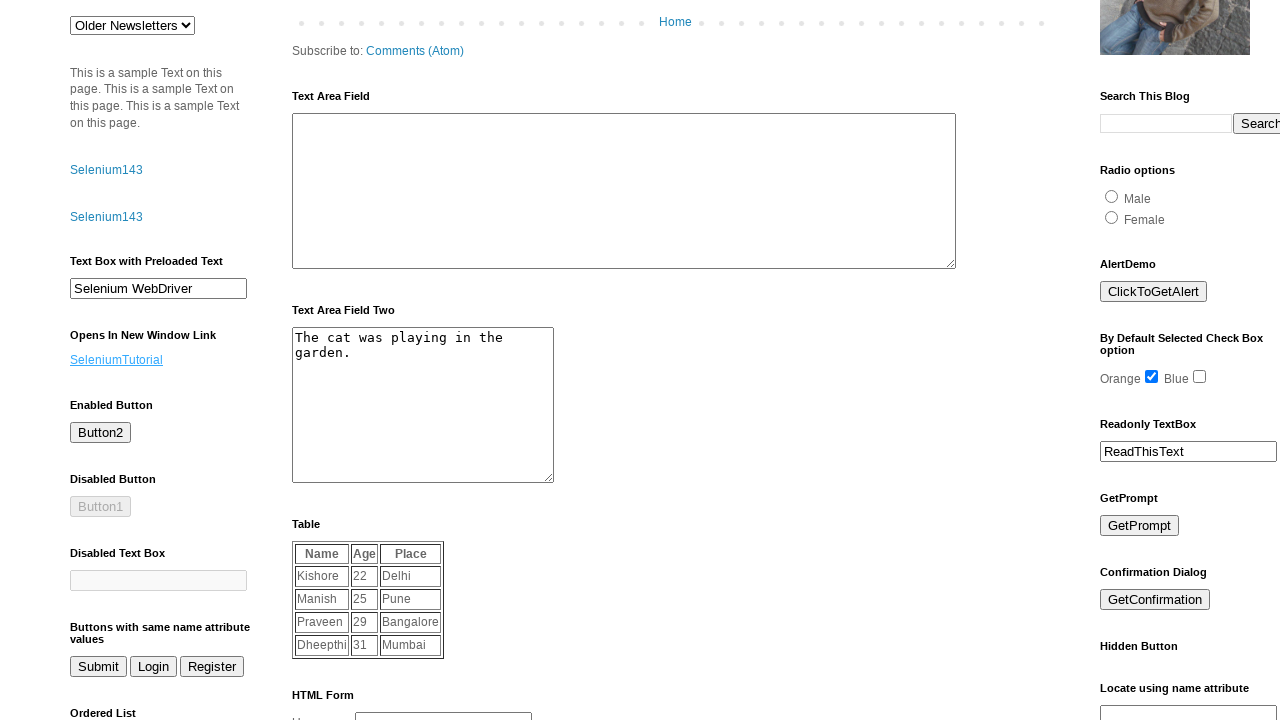

Switched to newly opened window
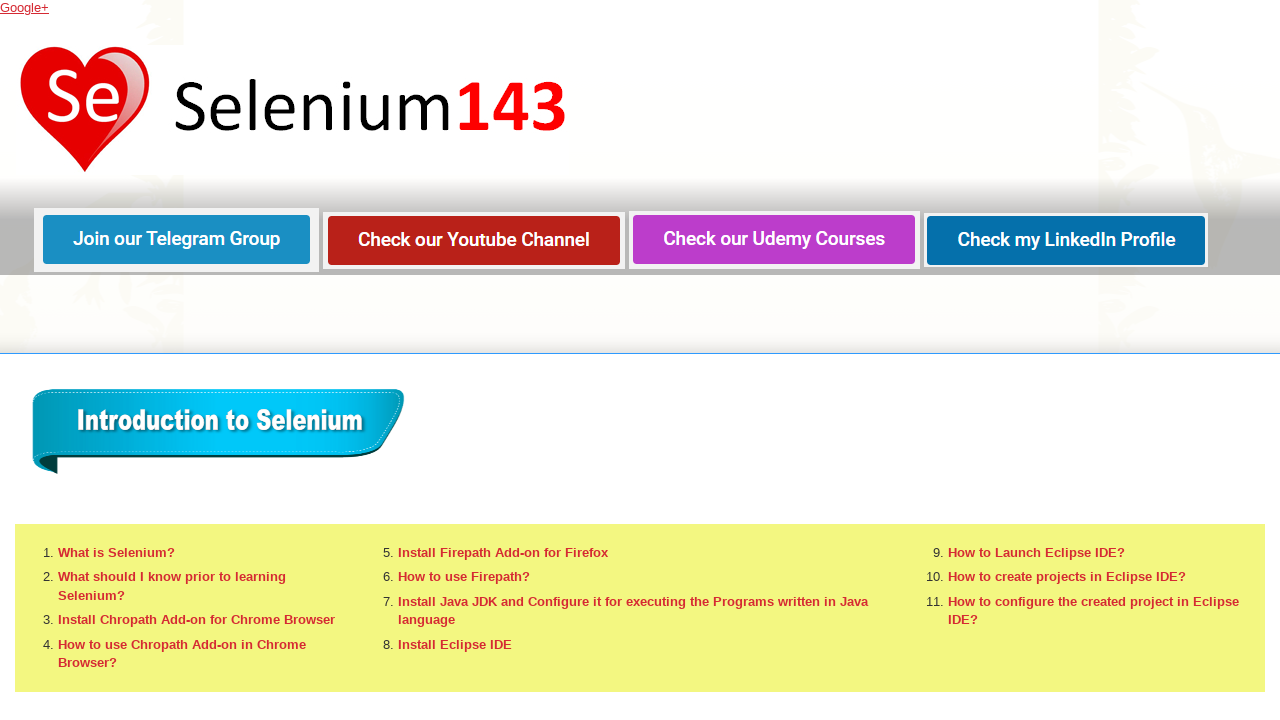

Clicked Eclipse IDE link in new window at (455, 644) on a:has-text('Eclipse IDE')
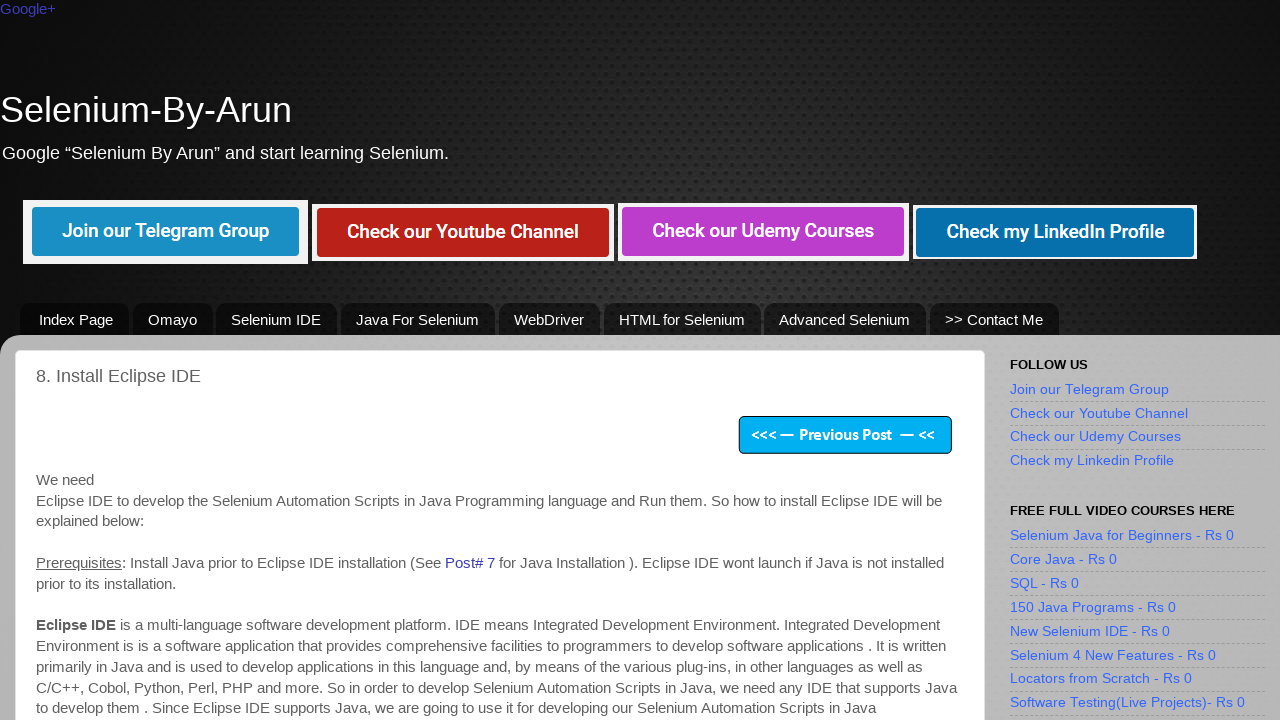

Switched back to original window
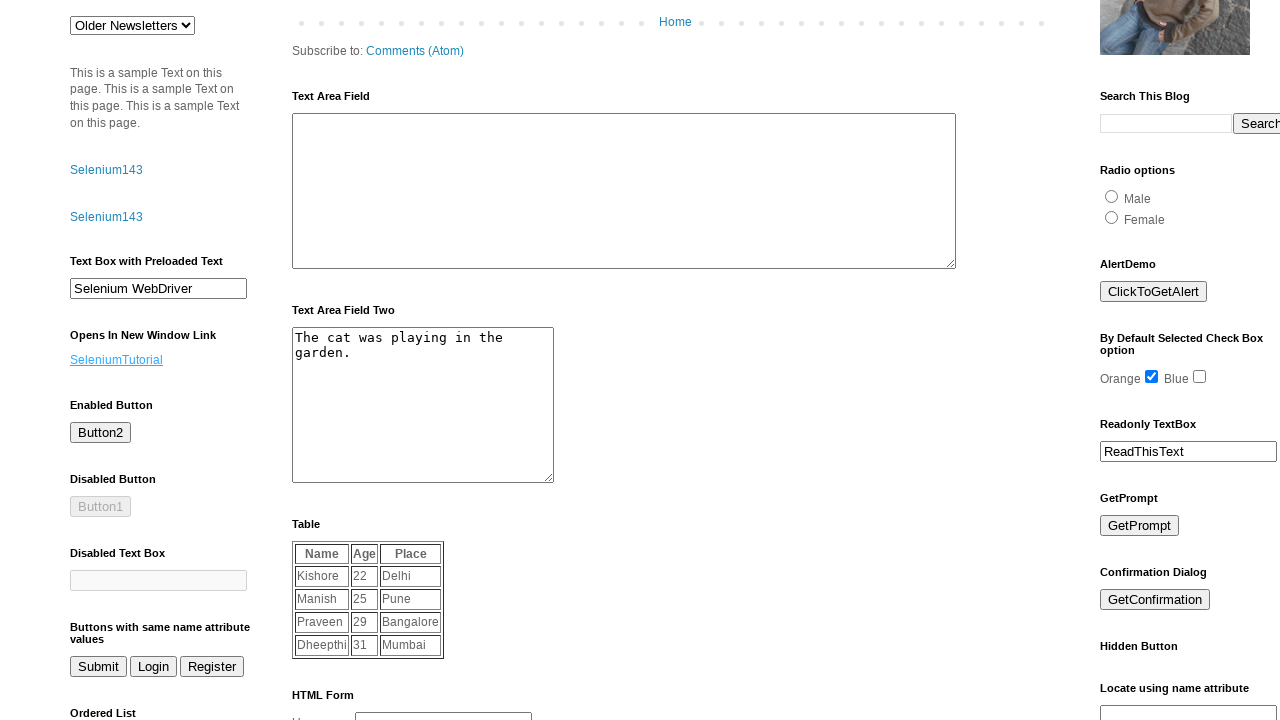

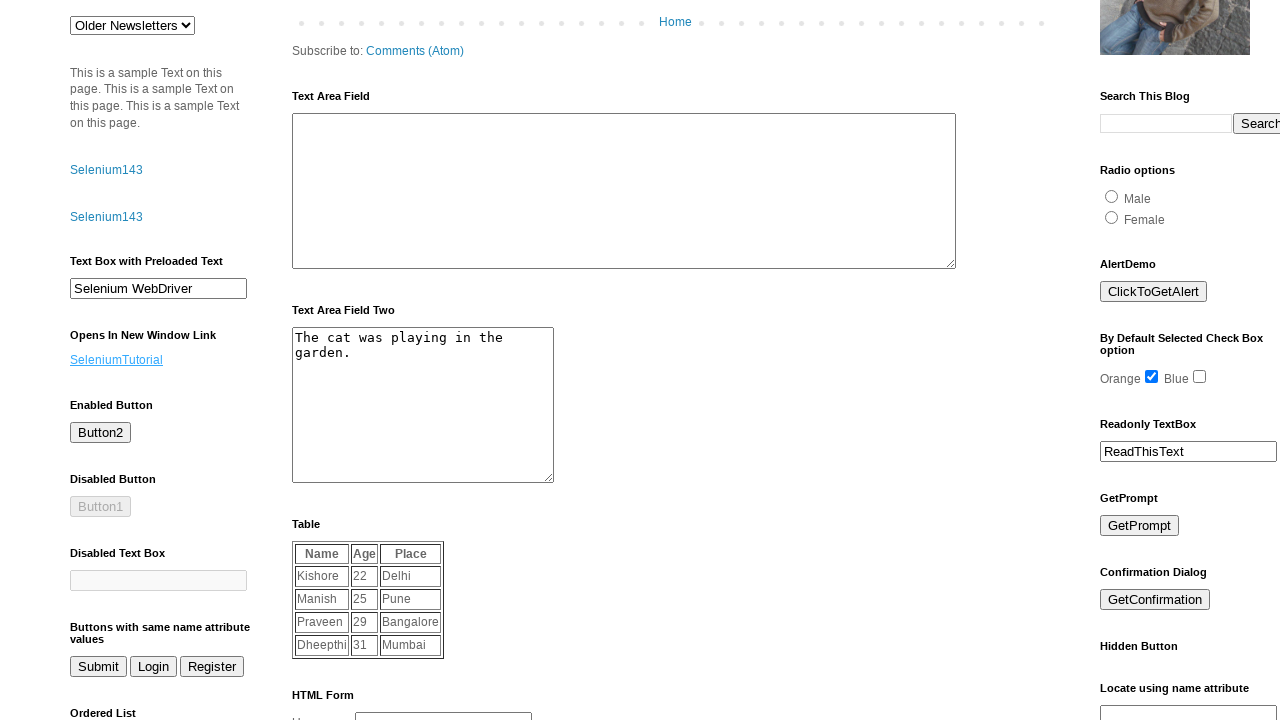